Tests modal dialog functionality by opening and closing both small and large modals on the DemoQA website

Starting URL: https://demoqa.com/modal-dialogs

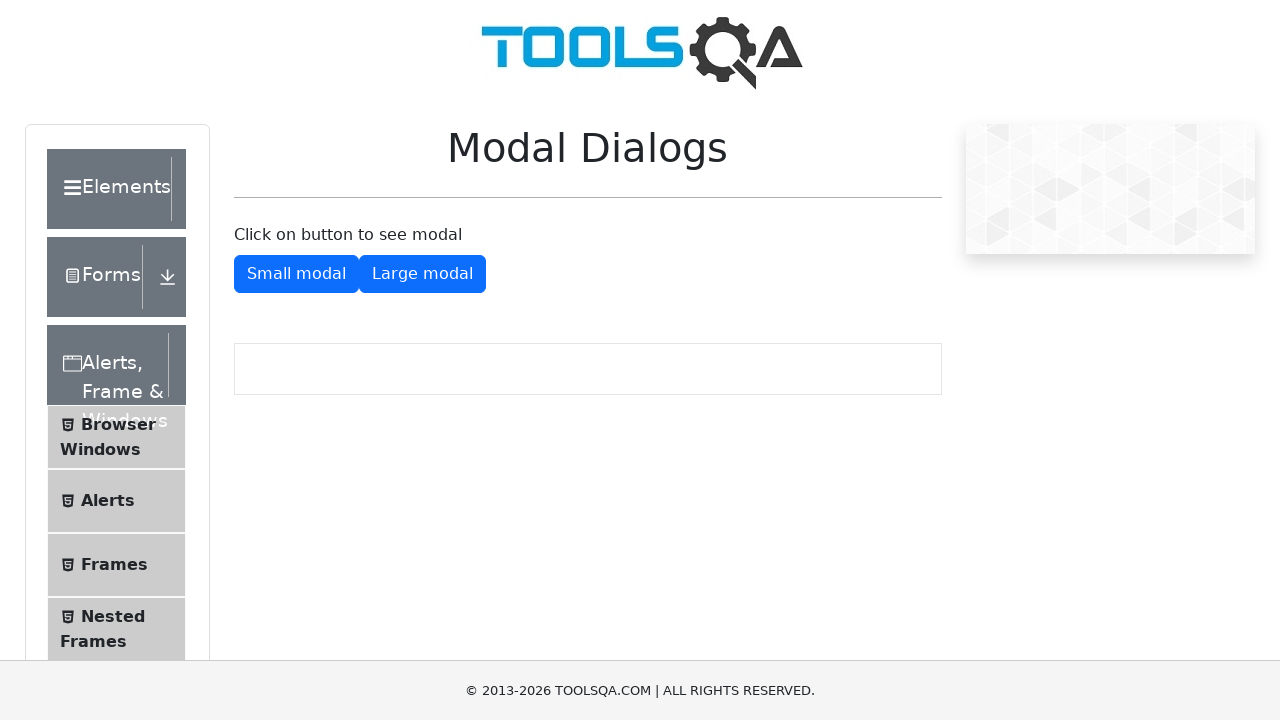

Clicked button to show small modal at (296, 274) on #showSmallModal
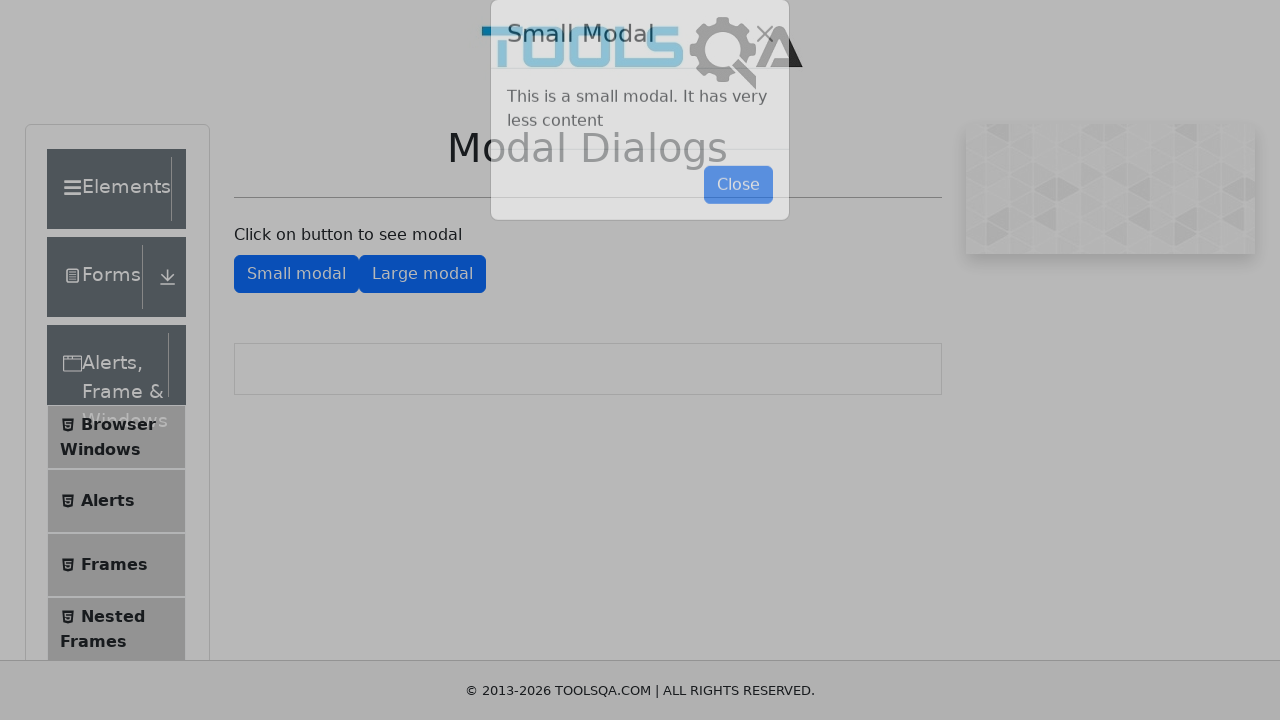

Small modal appeared on screen
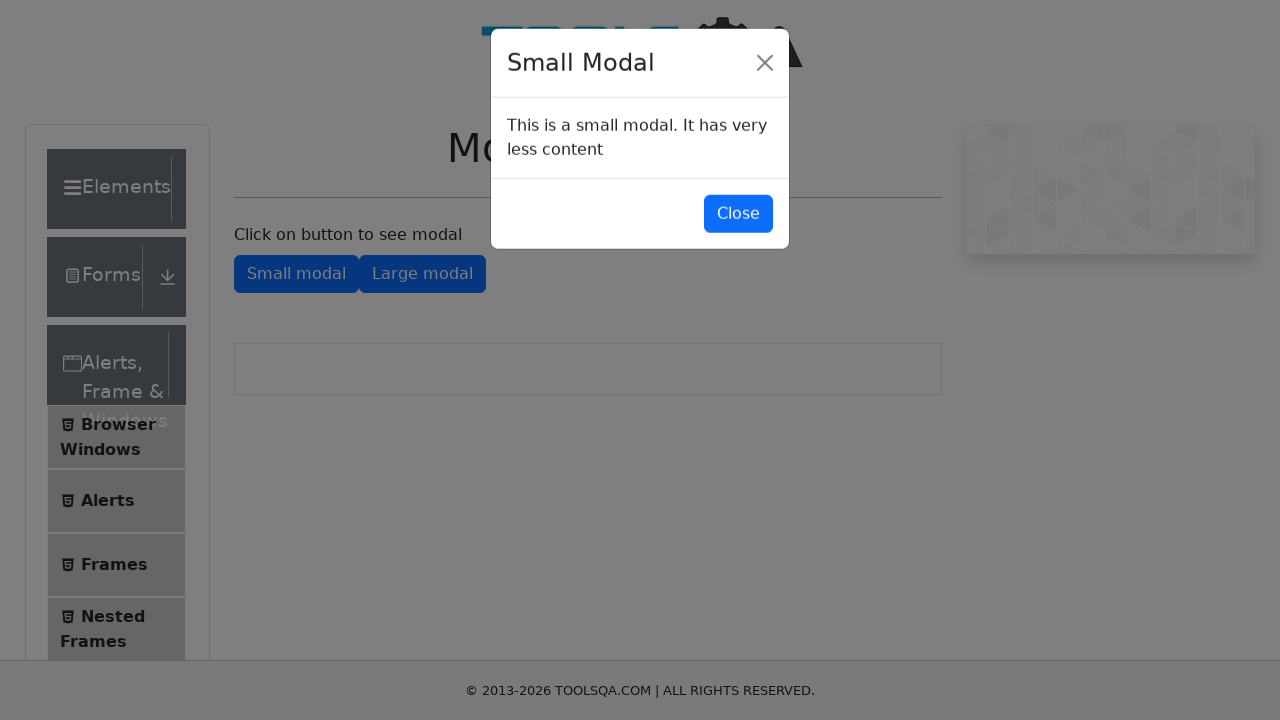

Clicked button to close small modal at (738, 214) on #closeSmallModal
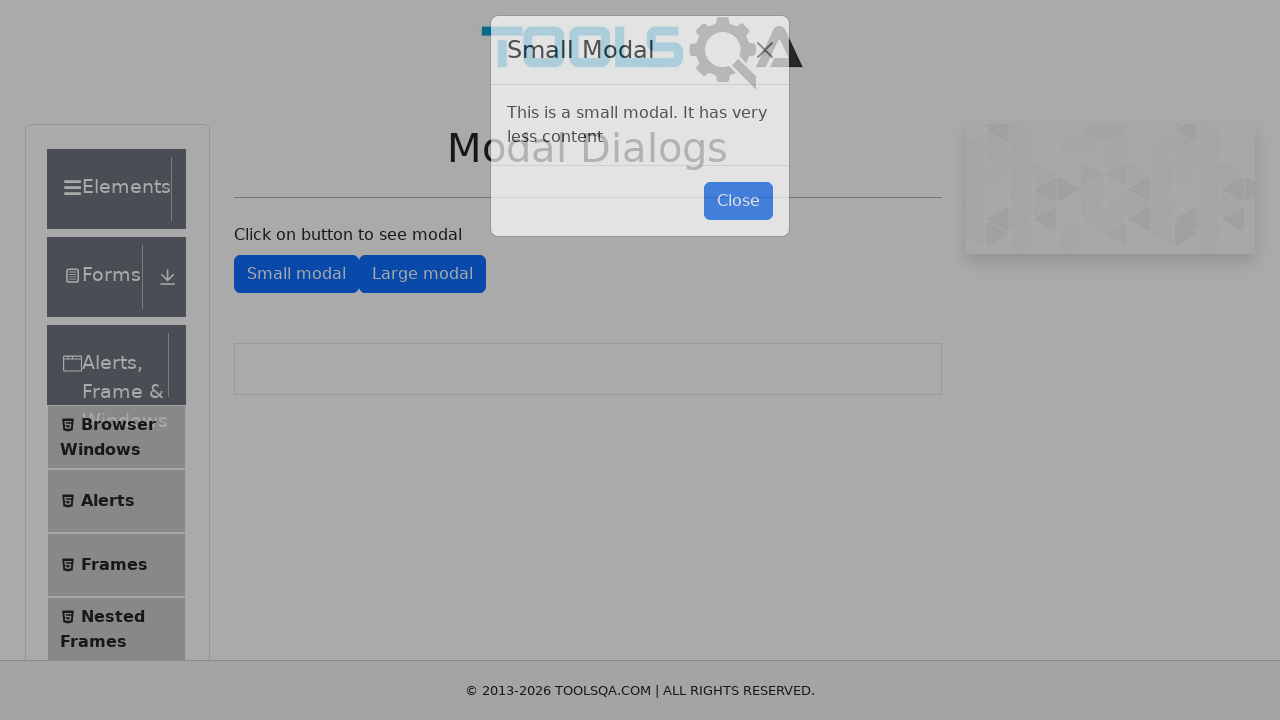

Small modal closed and disappeared
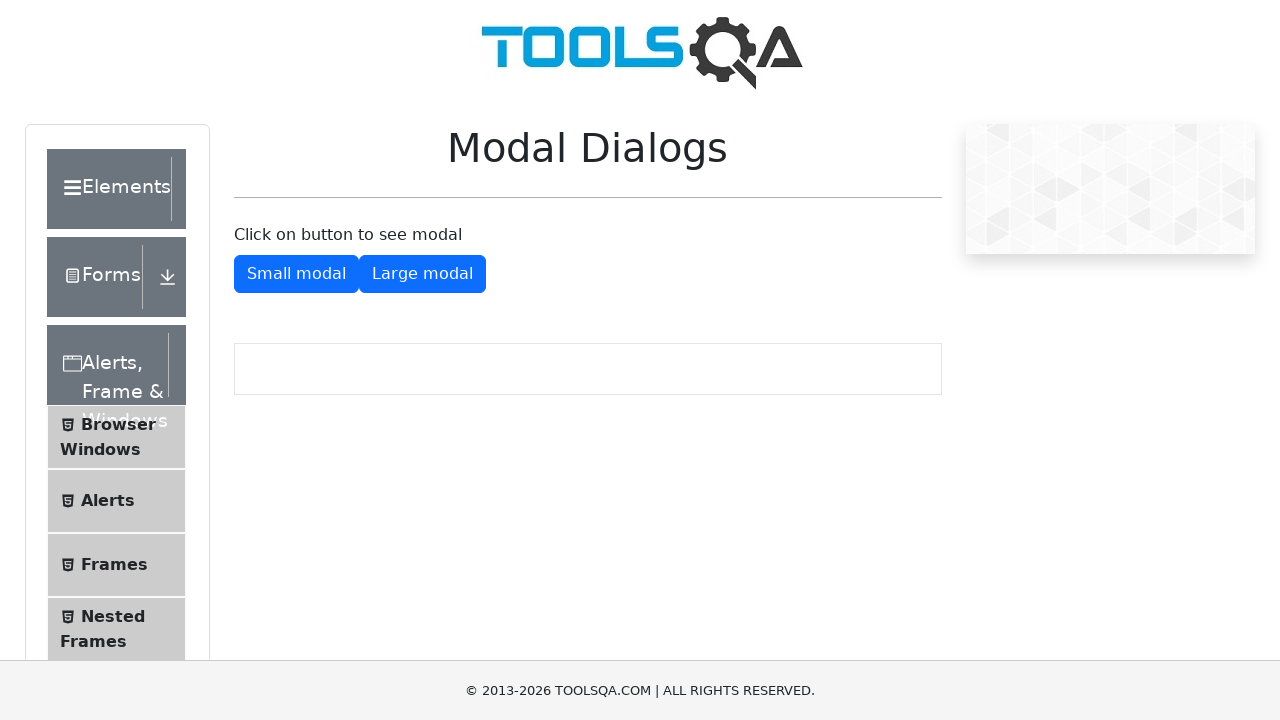

Clicked button to show large modal at (422, 274) on #showLargeModal
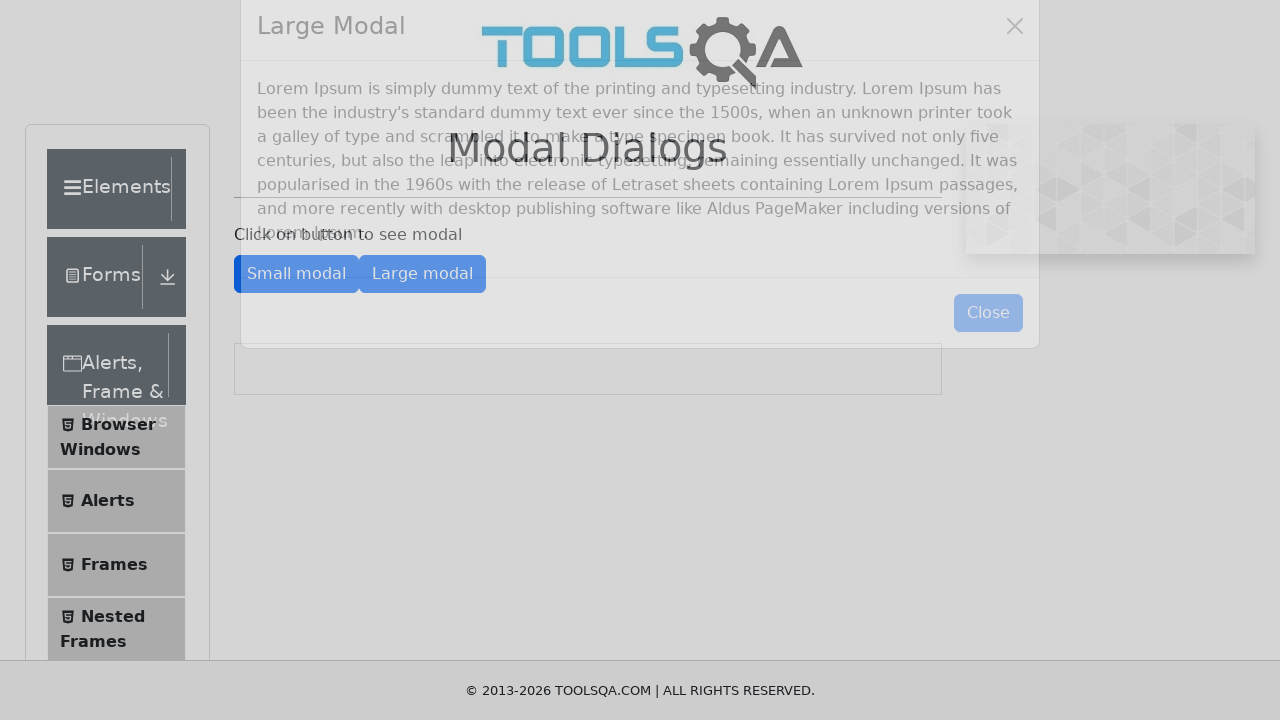

Large modal appeared on screen
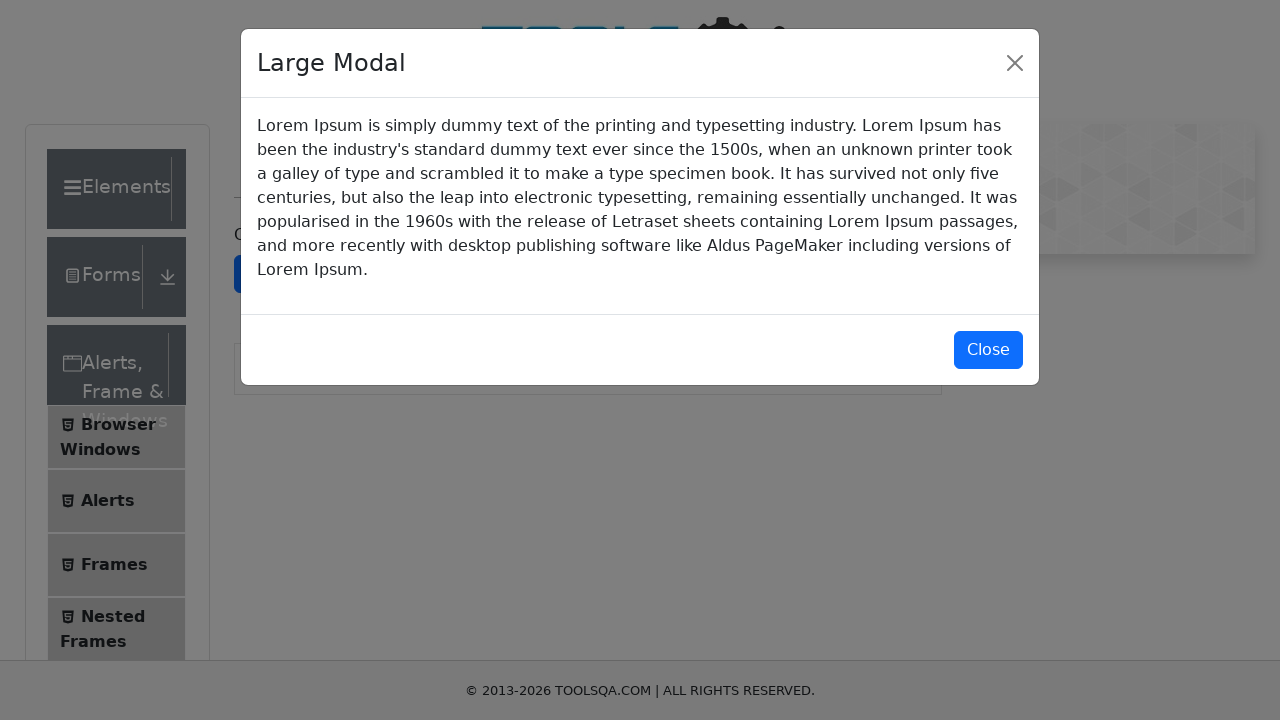

Clicked button to close large modal at (988, 350) on #closeLargeModal
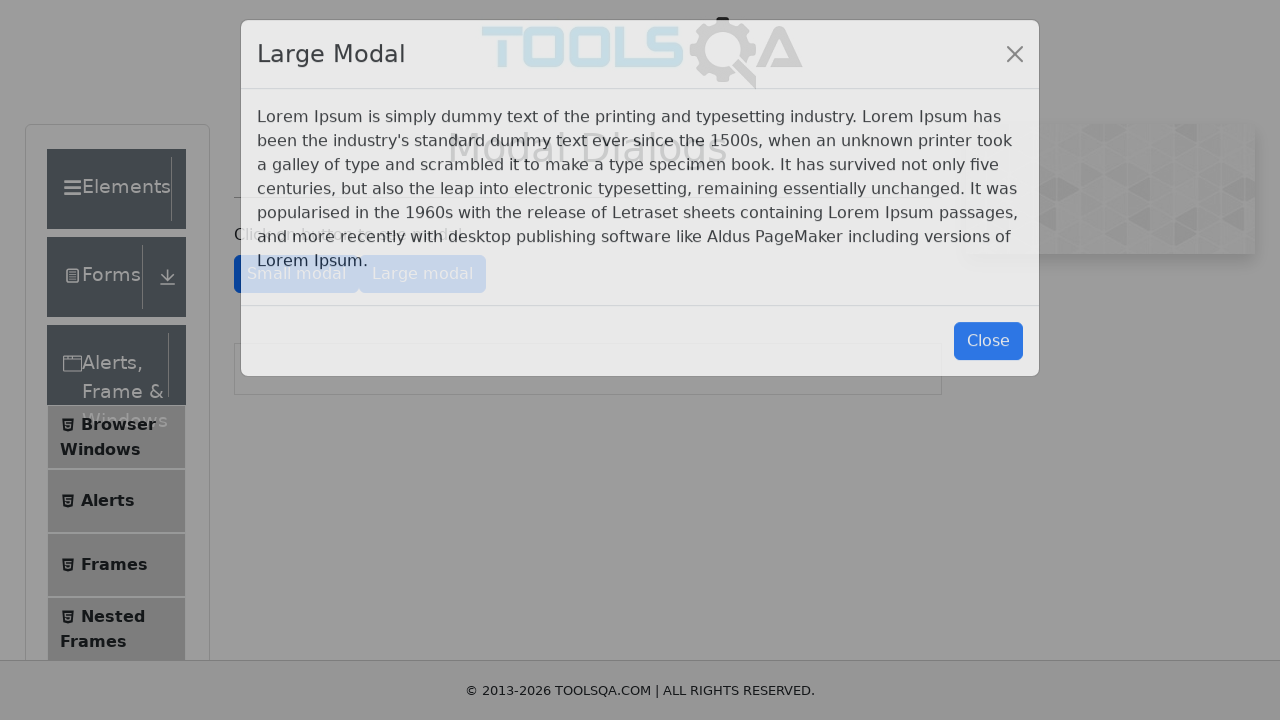

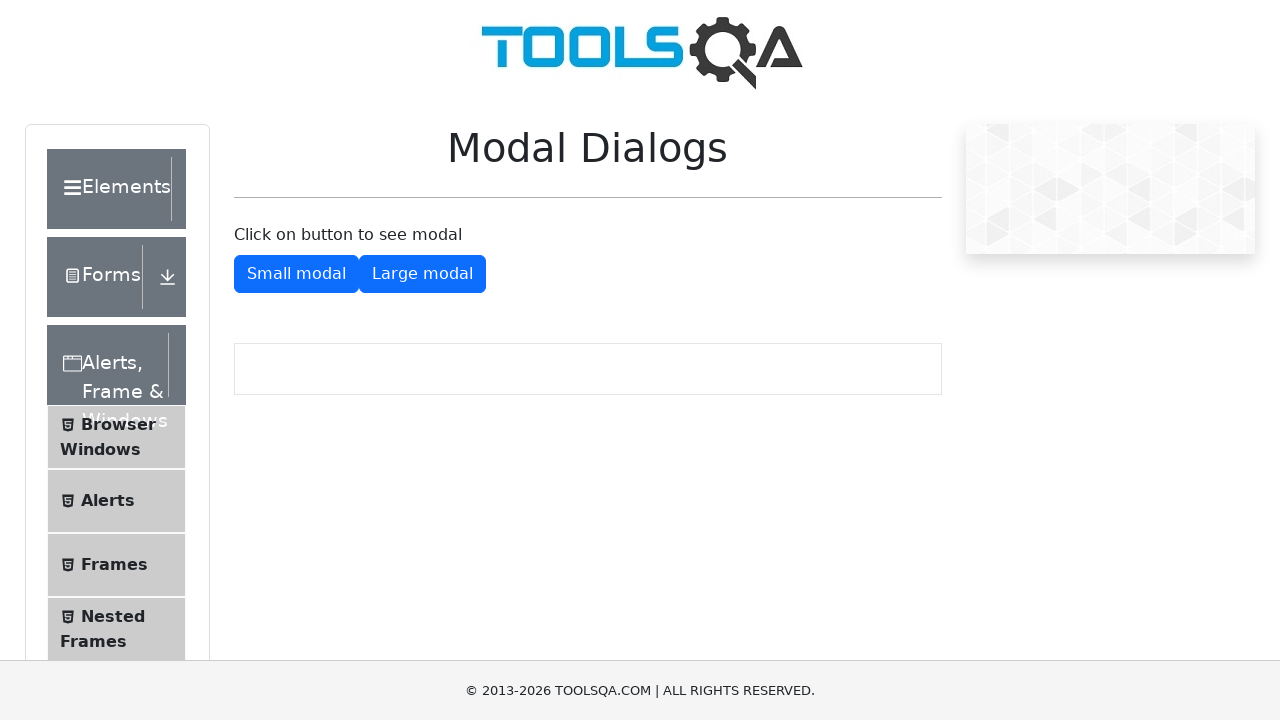